Tests dynamic controls page by toggling a checkbox visibility multiple times and verifying its display state

Starting URL: https://training-support.net/webelements/dynamic-controls

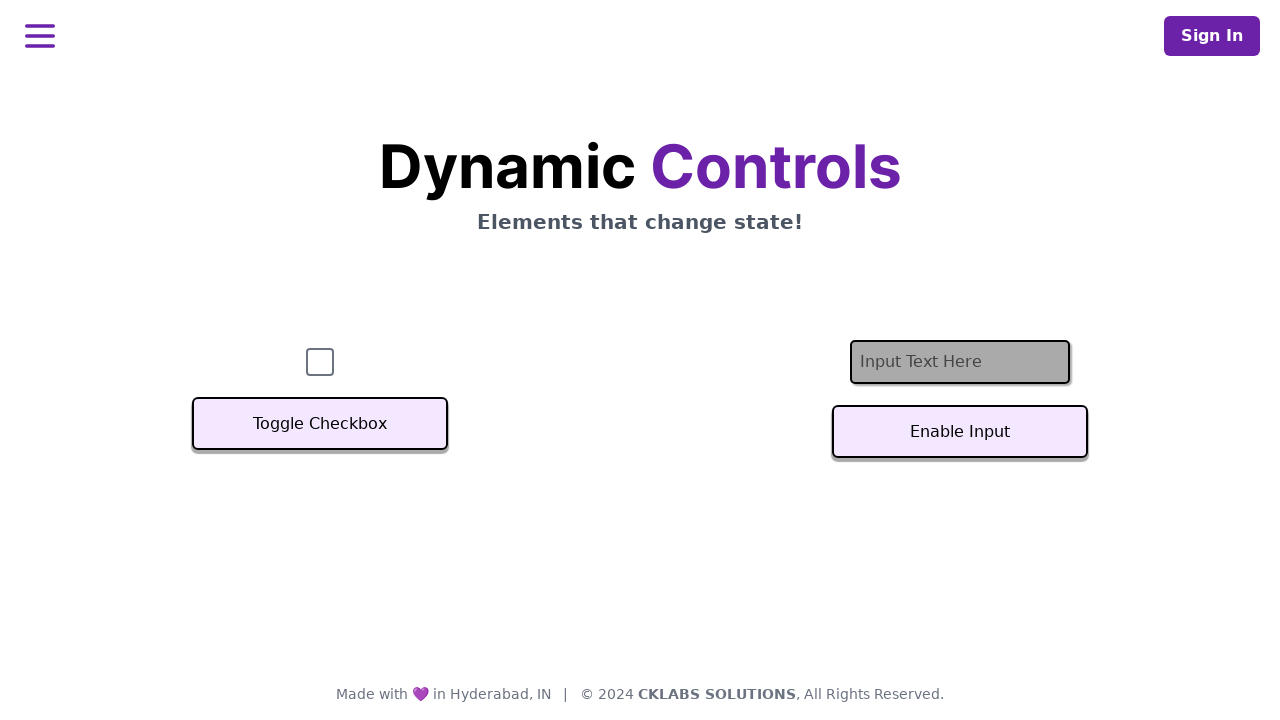

Verified checkbox is initially displayed
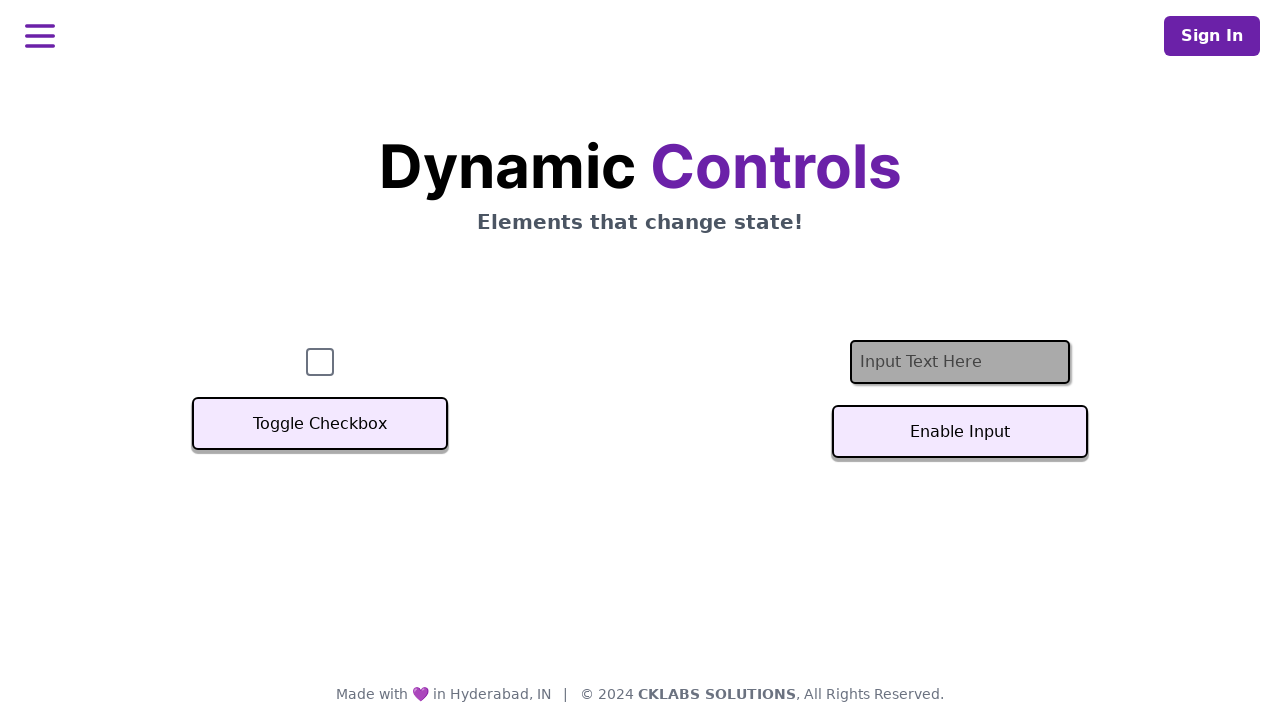

Clicked toggle button to hide checkbox at (320, 424) on button:text('Toggle Checkbox')
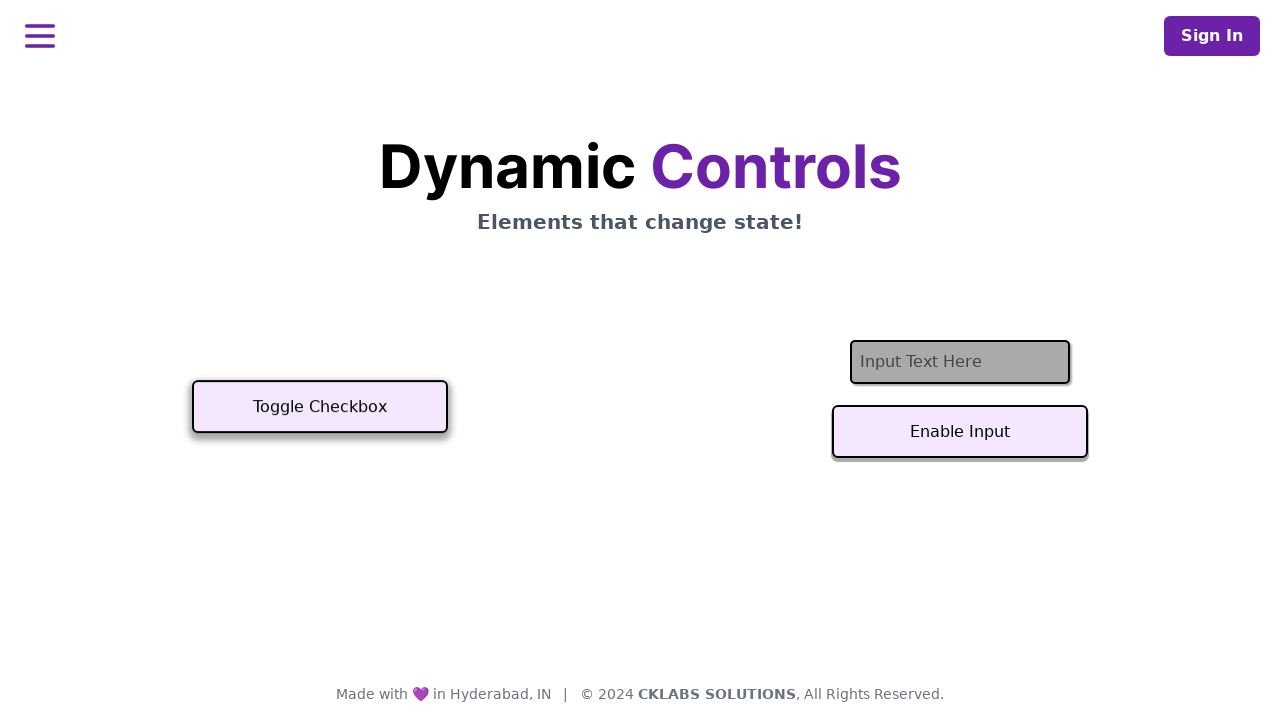

Waited for toggle animation to complete
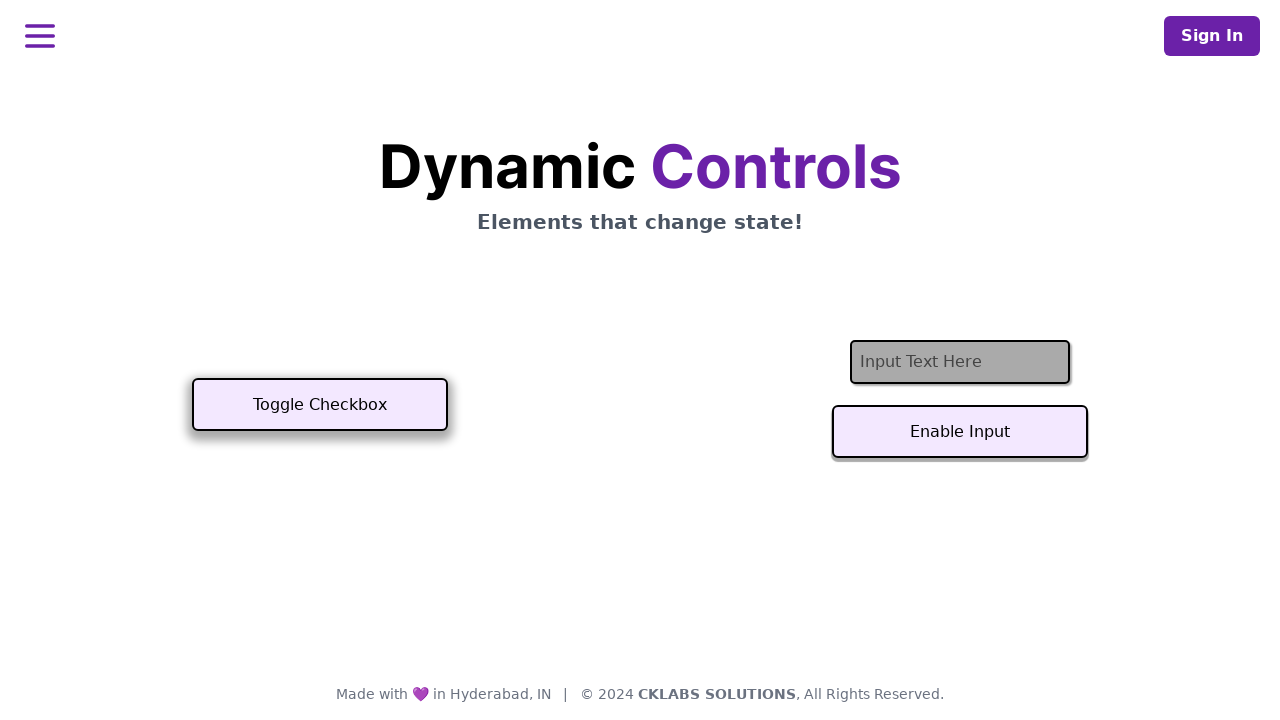

Clicked toggle button again to show checkbox at (320, 405) on button:text('Toggle Checkbox')
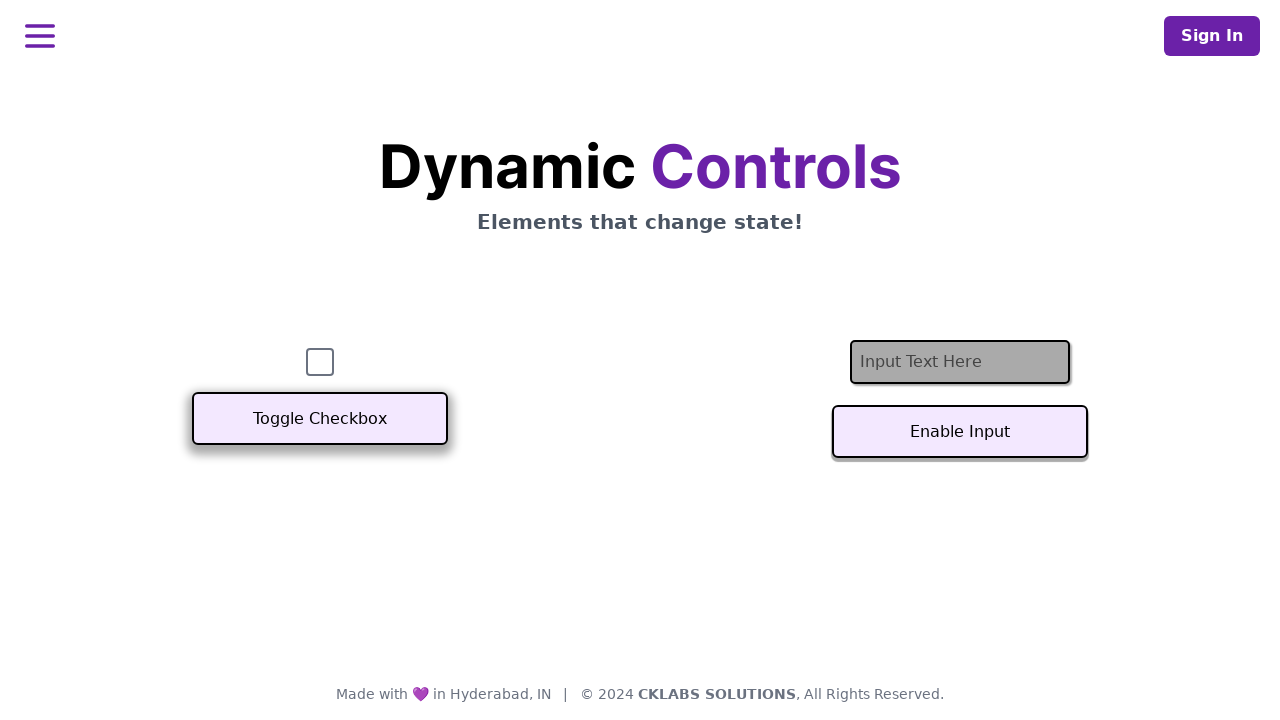

Verified checkbox has reappeared
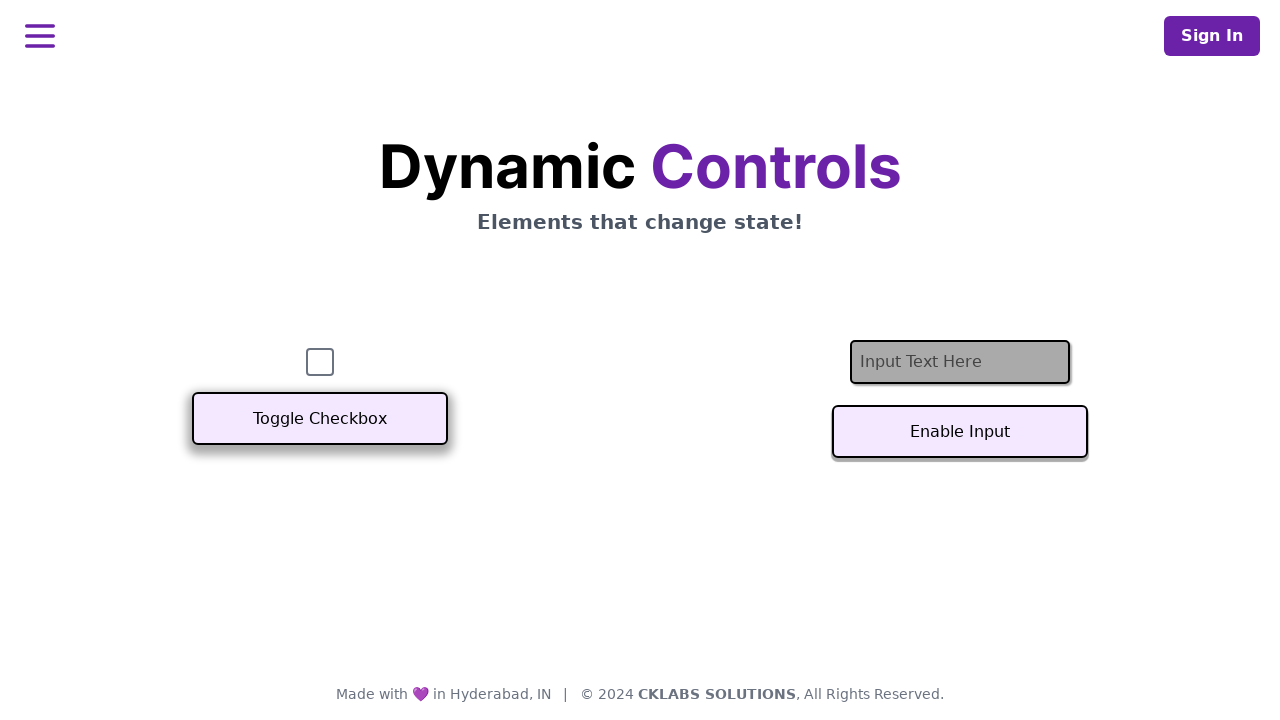

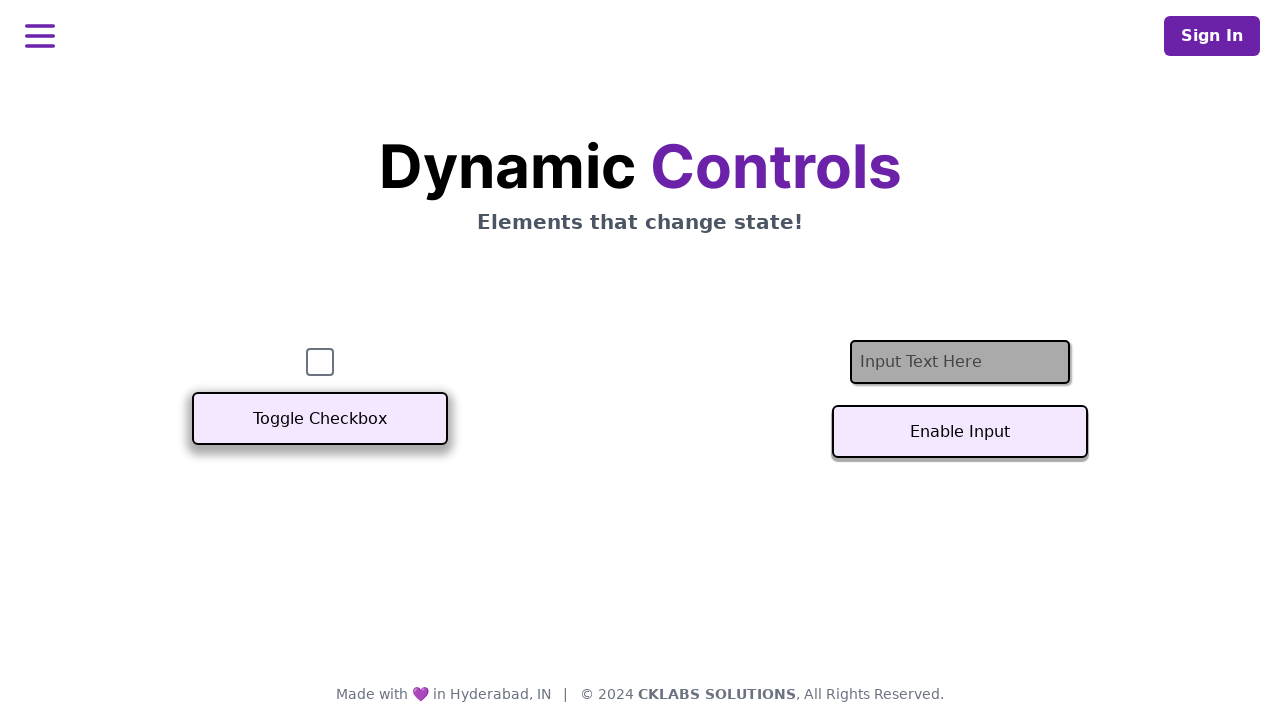